Tests clicking the Get Started link and verifies navigation to the intro page

Starting URL: https://playwright.dev/

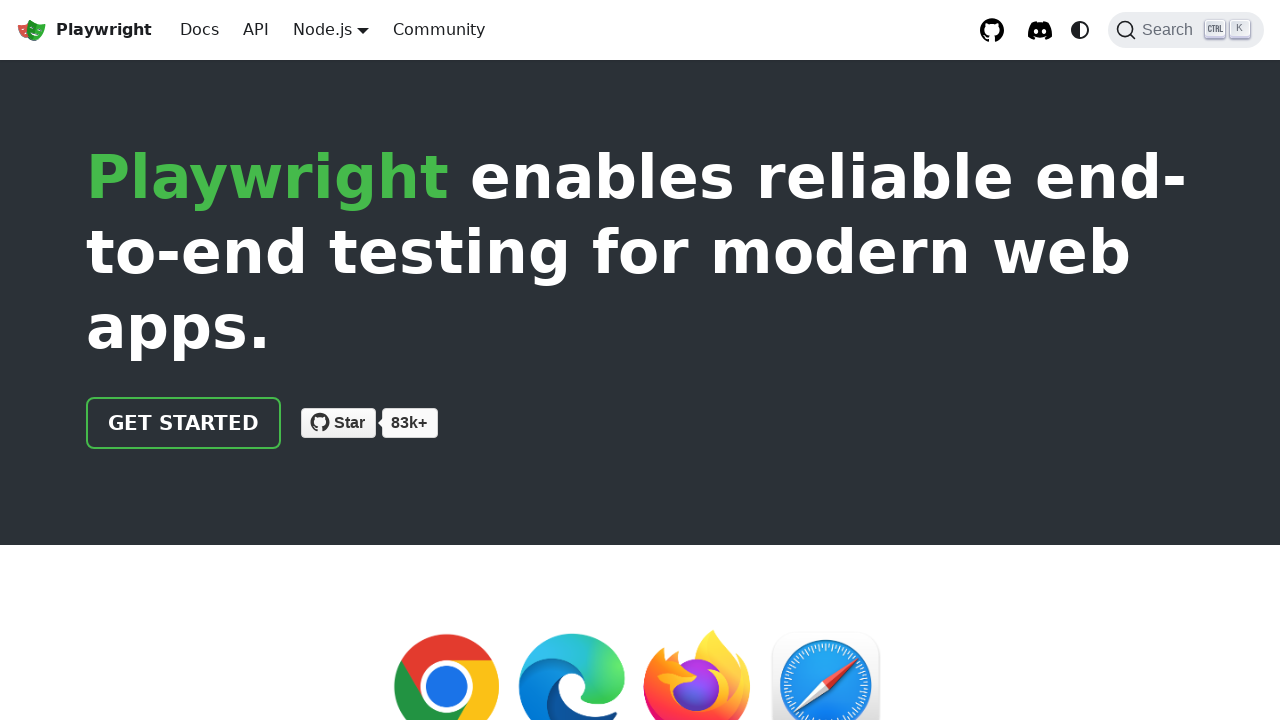

Clicked the Get Started link at (184, 423) on internal:role=link[name="Get started"i]
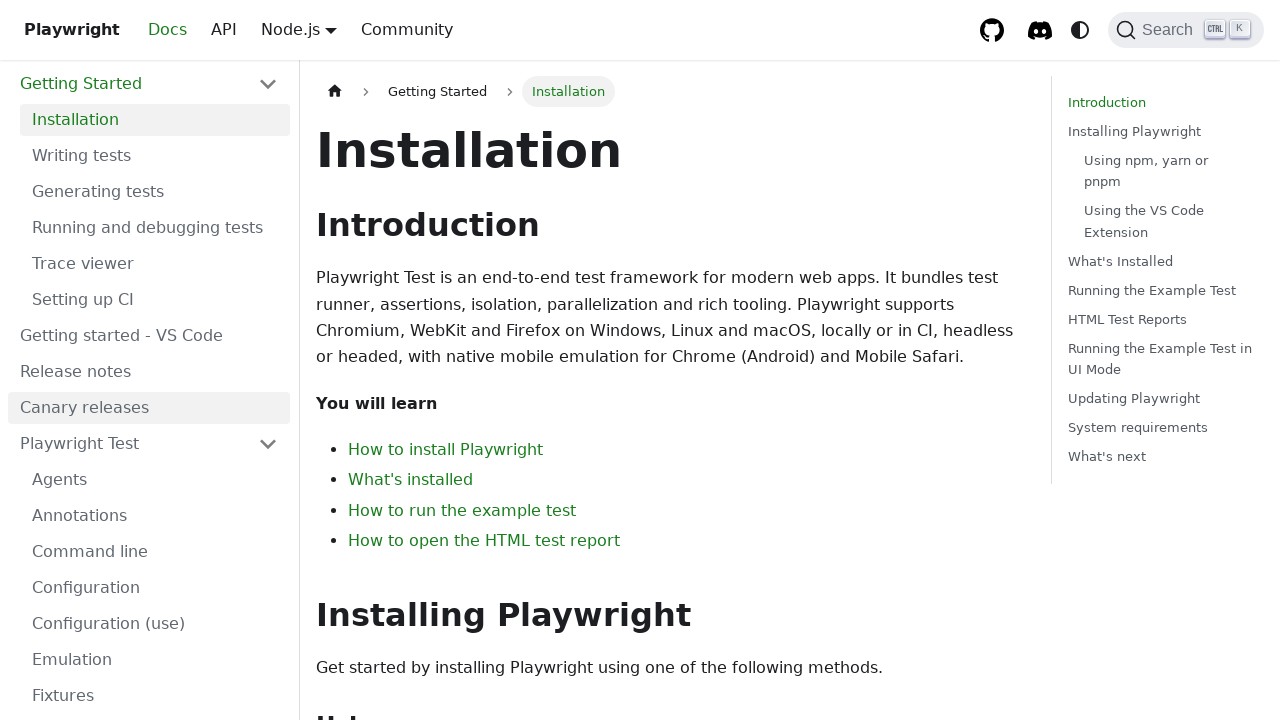

Navigated to intro page and URL confirmed
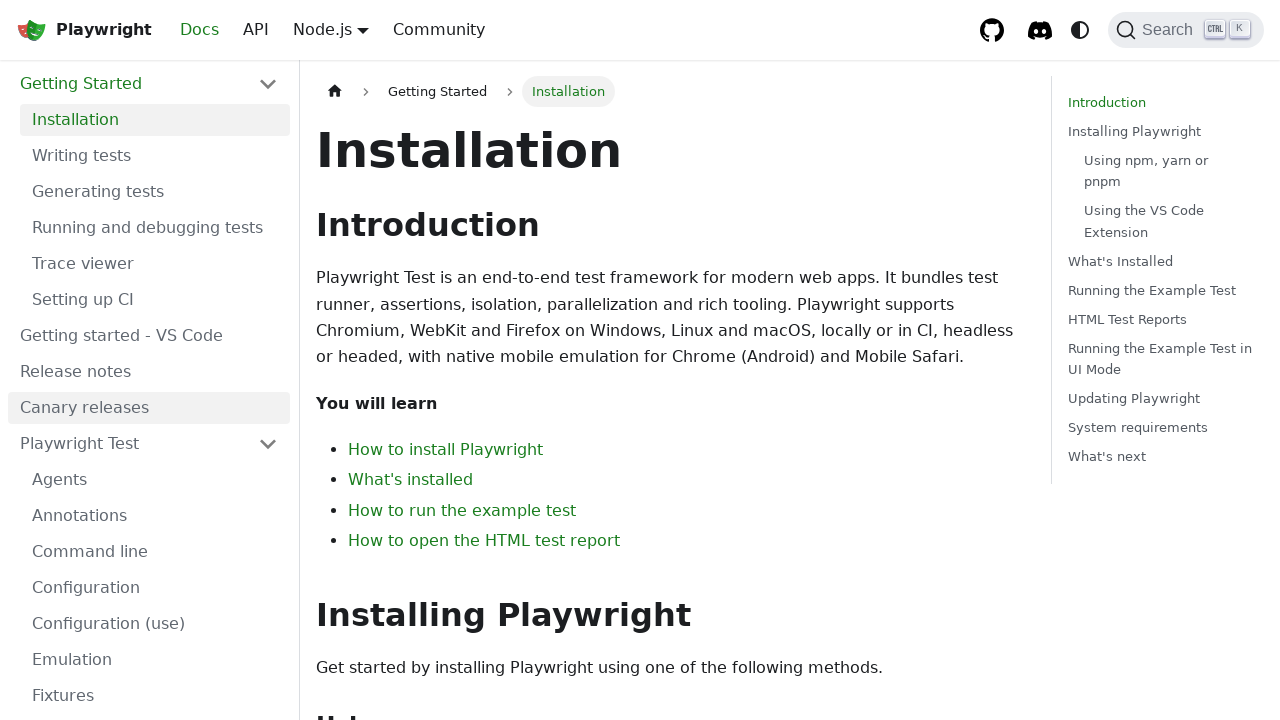

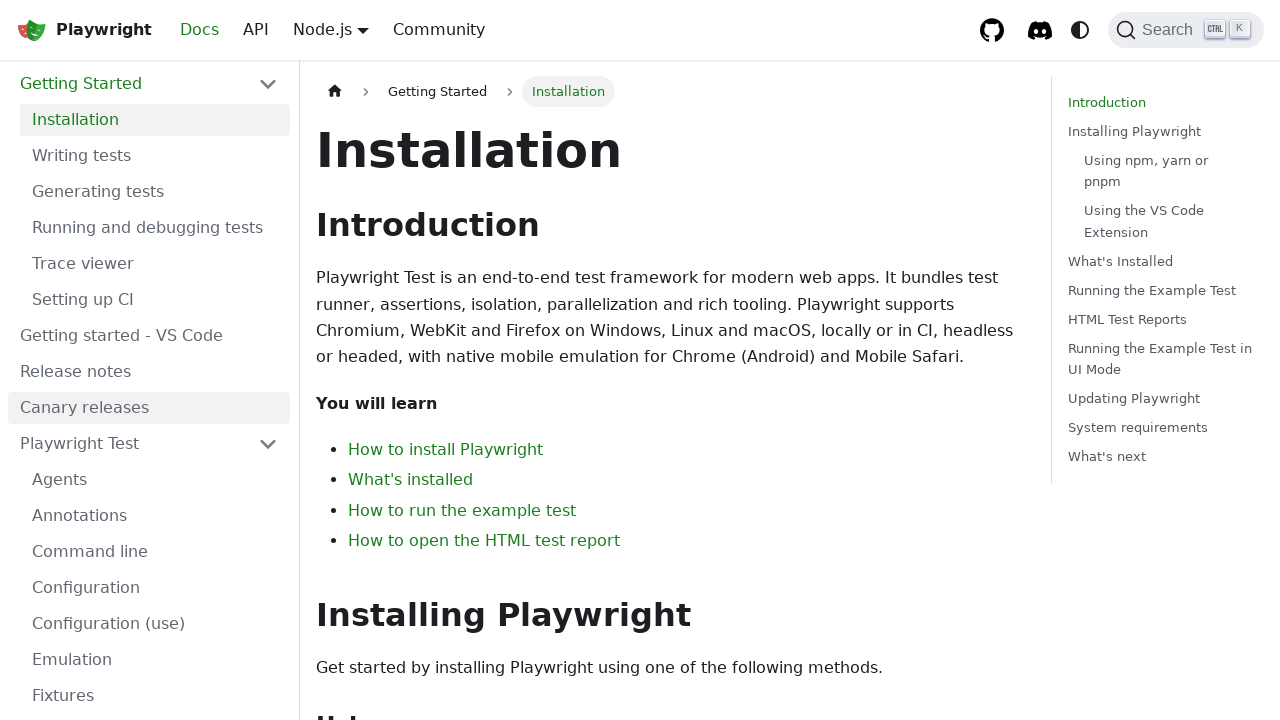